Tests a basic web form by entering text into a text box and clicking the submit button, then verifying the success message is displayed.

Starting URL: https://www.selenium.dev/selenium/web/web-form.html

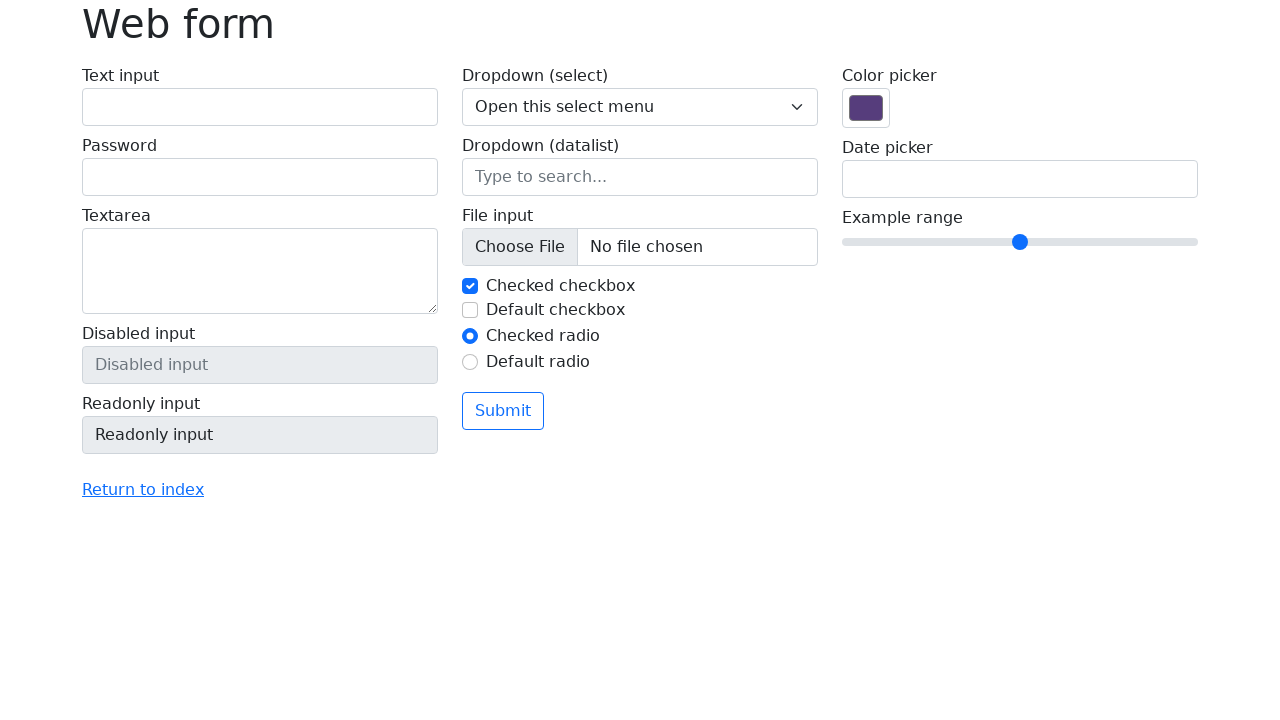

Filled text box with 'Selenium' on input[name='my-text']
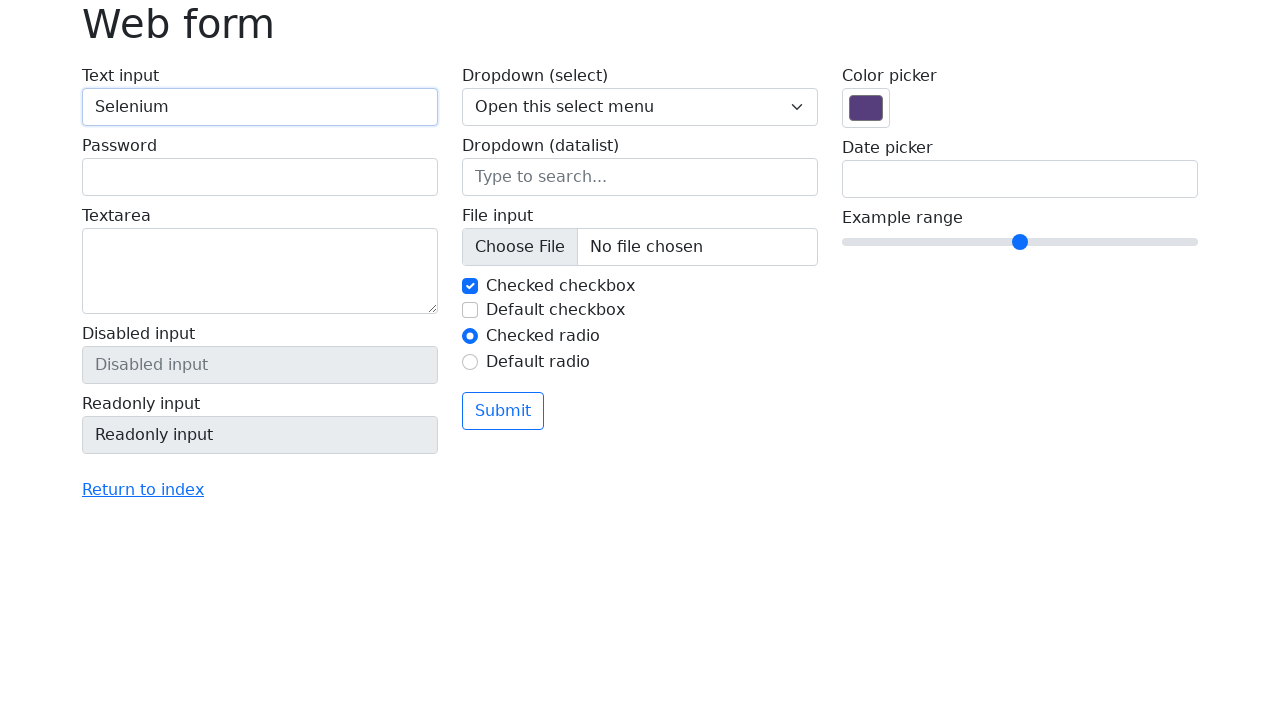

Clicked submit button at (503, 411) on button
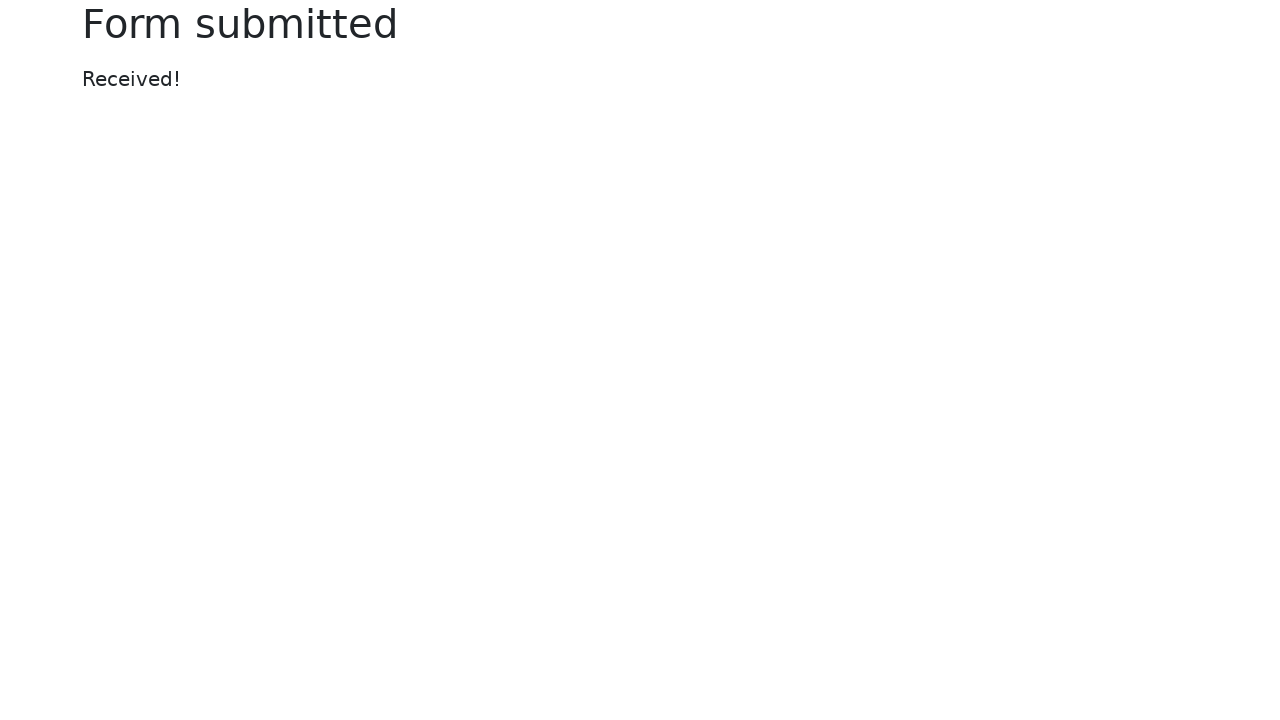

Success message element appeared
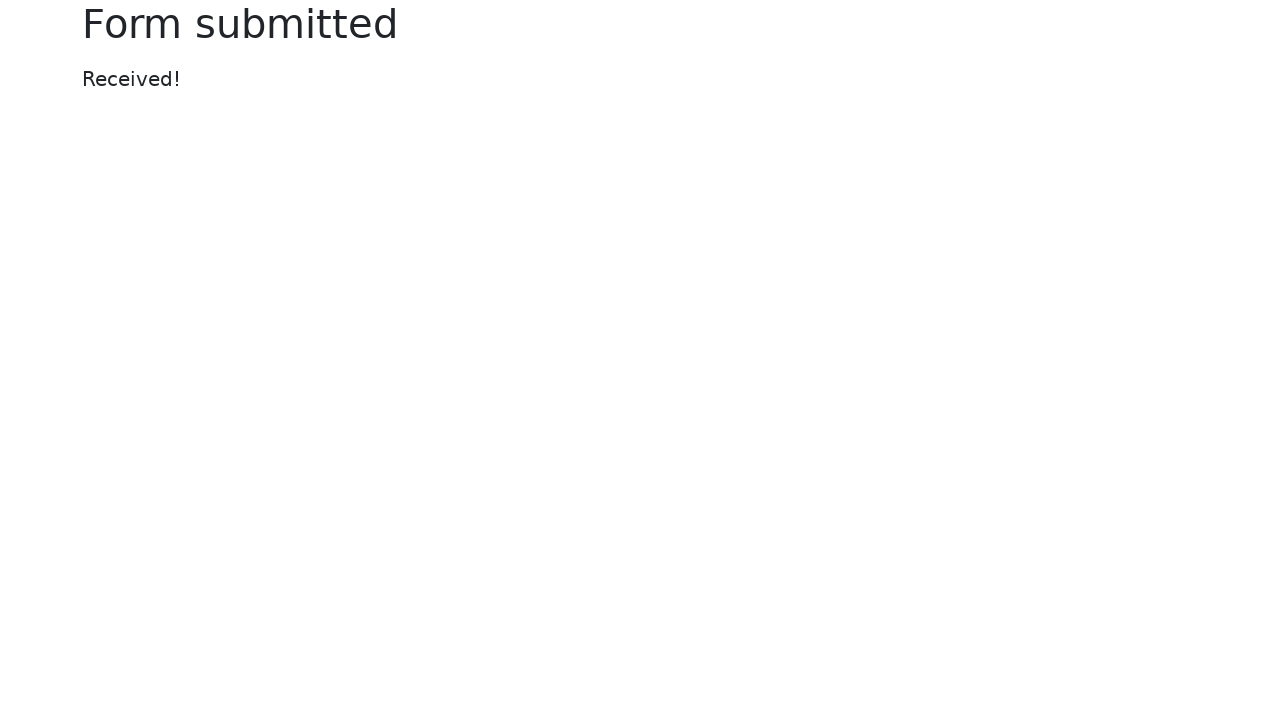

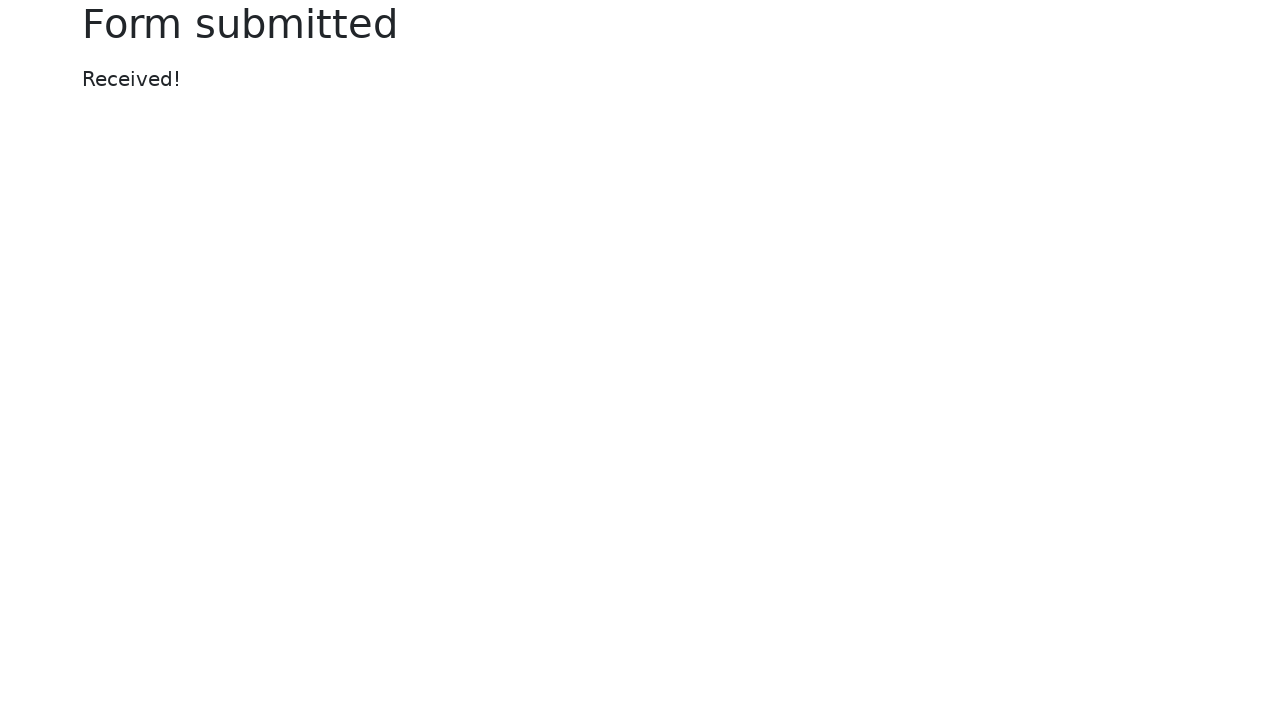